Tests form interaction on a registration page by clicking on a username field and entering text using different action chain methods

Starting URL: https://qavbox.github.io/demo/signup

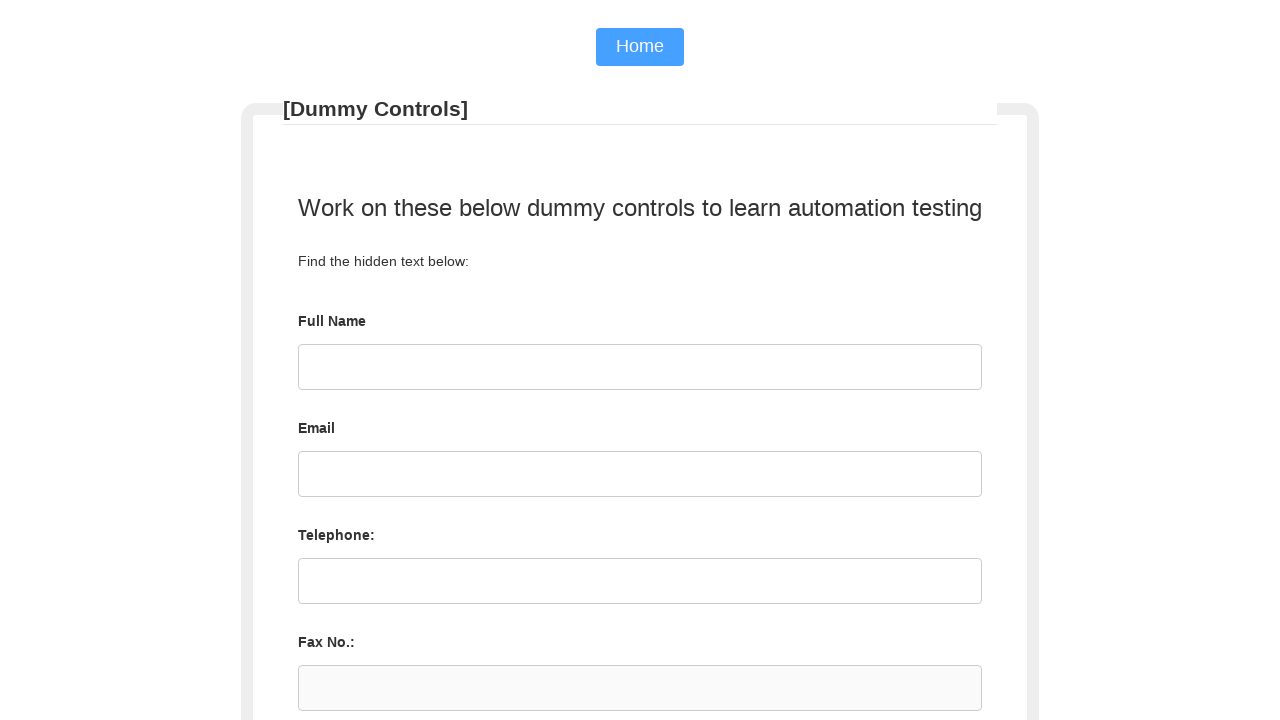

Clicked on username field at (640, 367) on #username
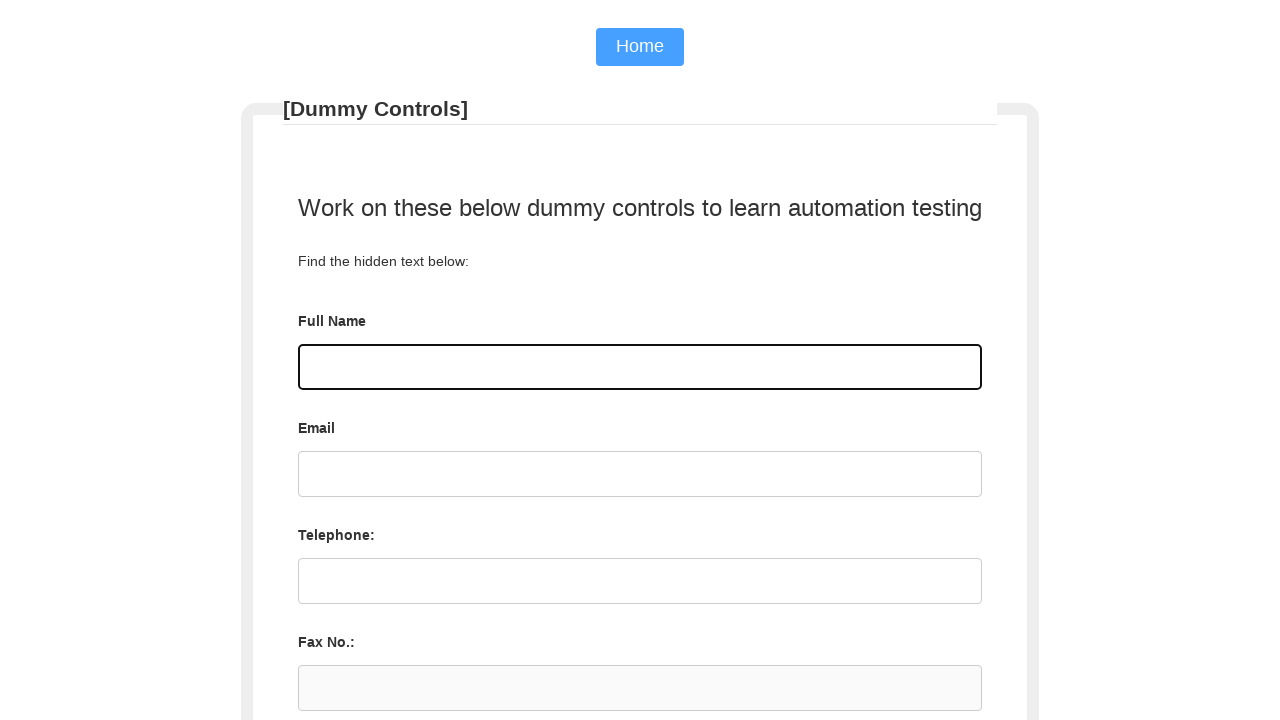

Typed 'QAVBOX' using keyboard
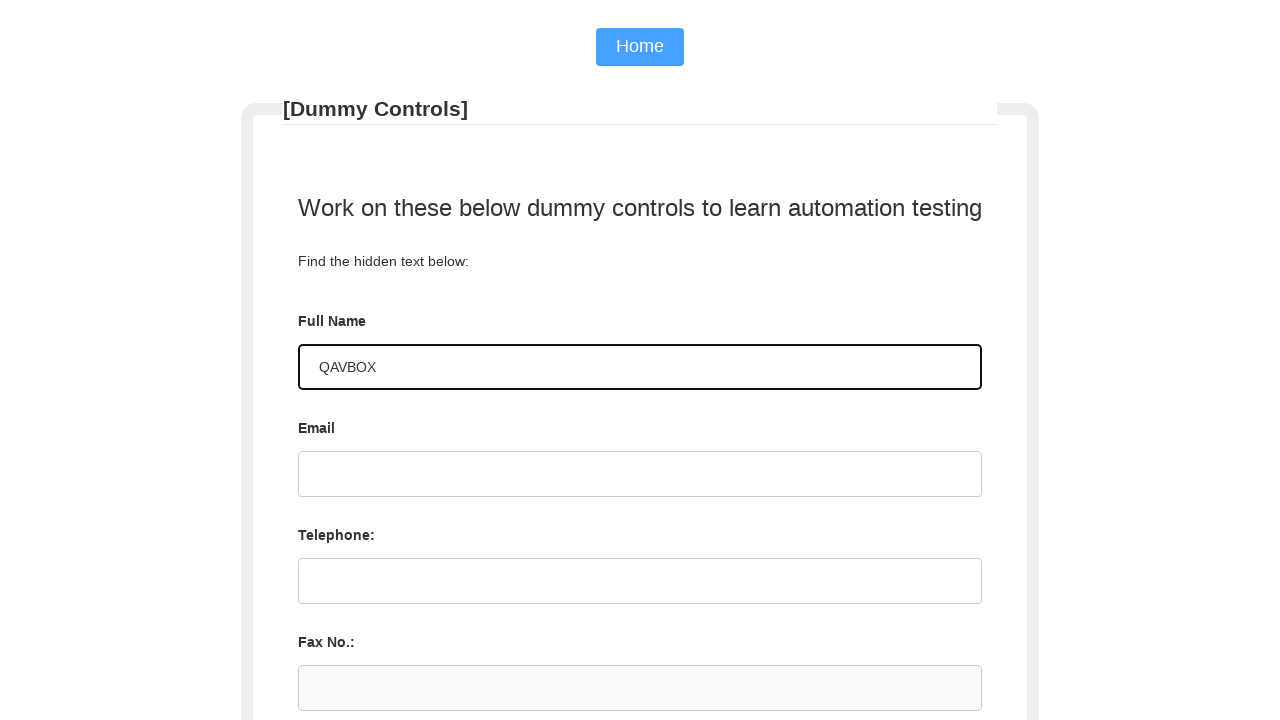

Filled username field with appended 'qavbox' text on #username
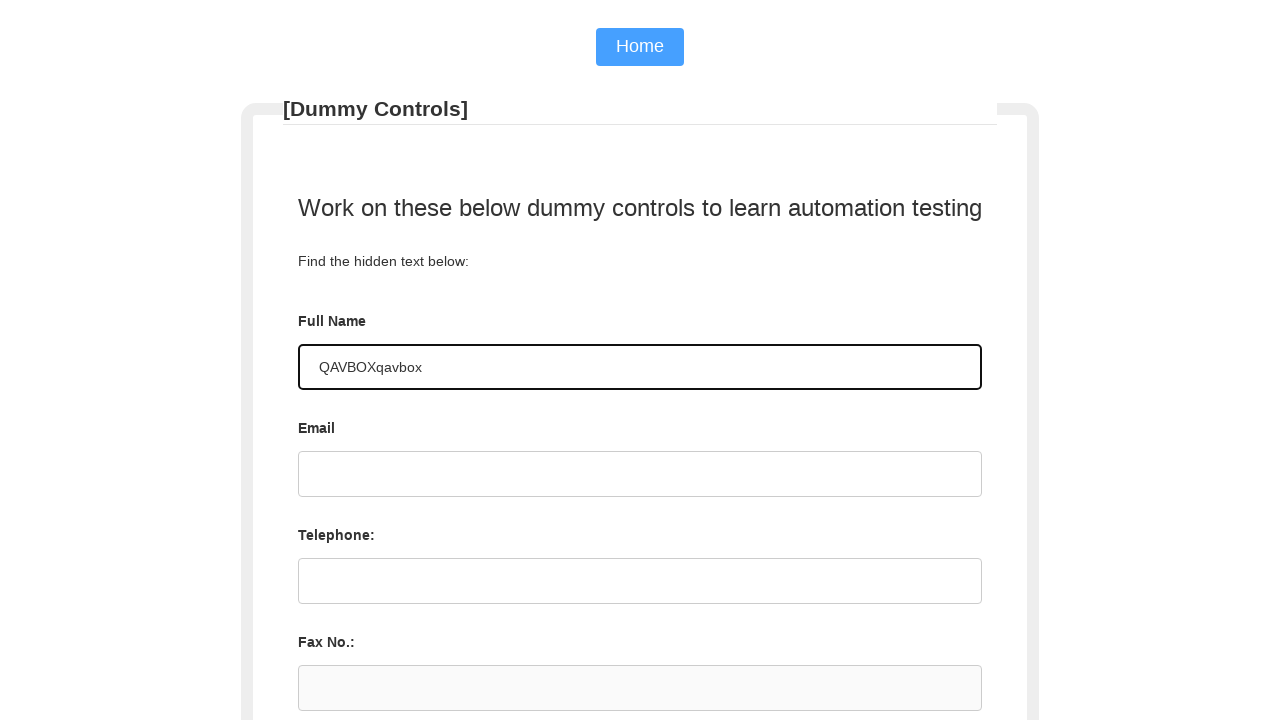

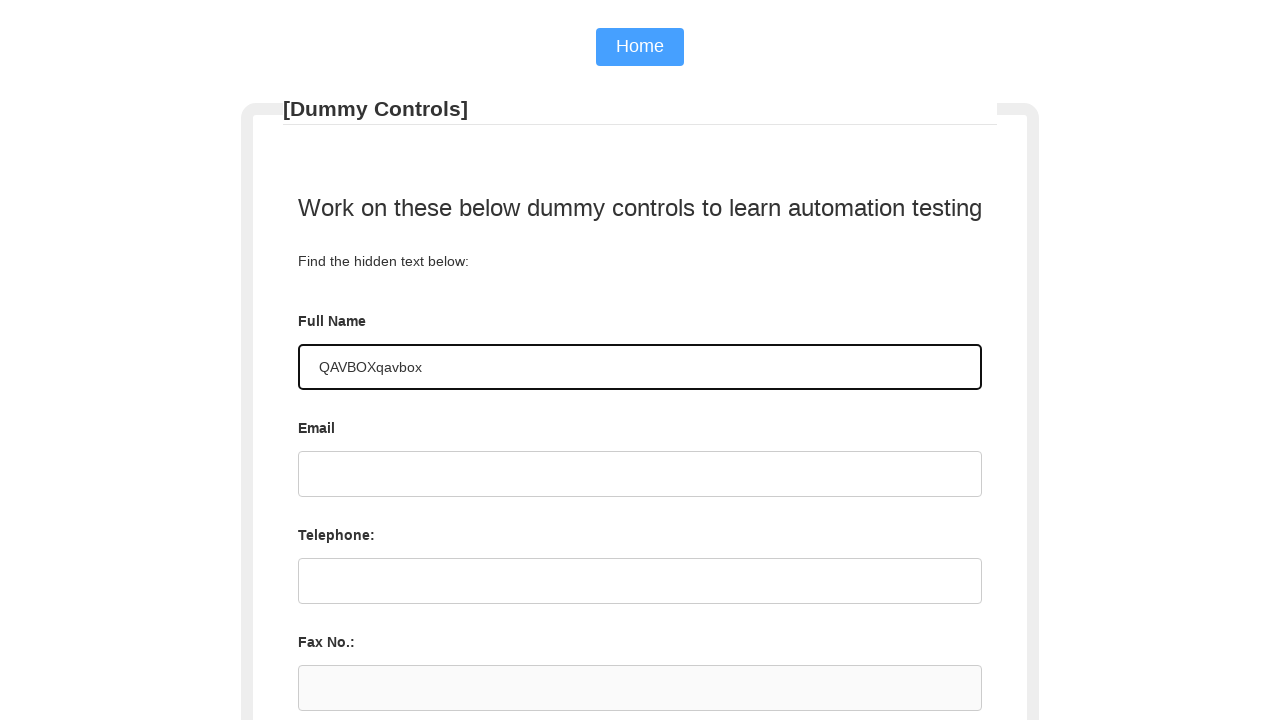